Opens example.com, verifies the page title and URL, then clicks on a link to navigate to IANA's reserved domains page

Starting URL: http://example.com

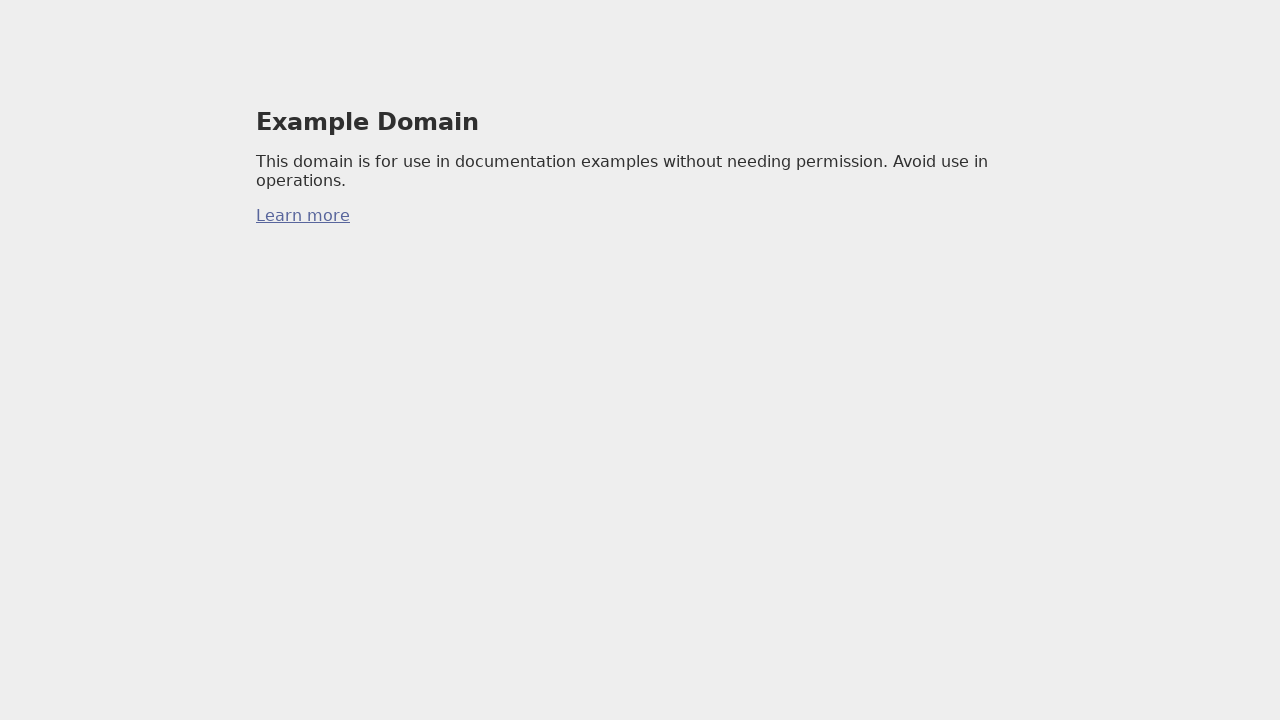

Waited for page to load on example.com
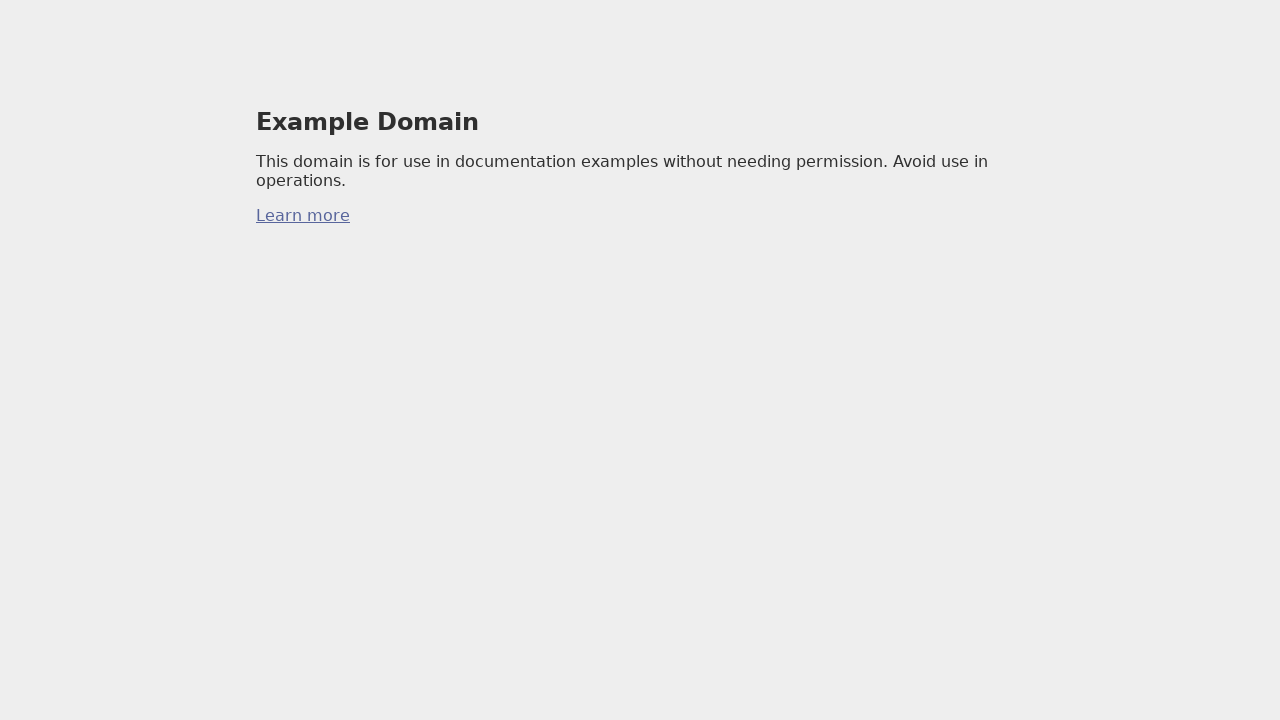

Clicked the link on example.com to navigate to IANA reserved domains page at (303, 216) on a
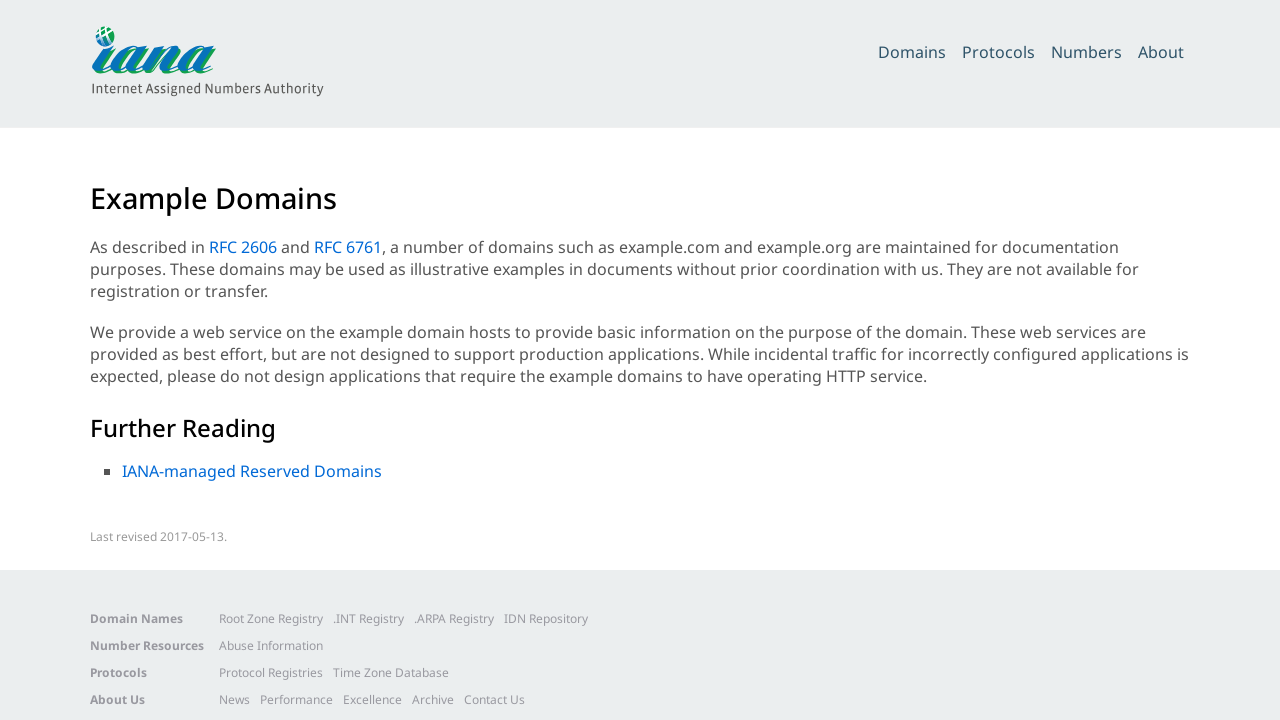

Waited for navigation to IANA reserved domains page to complete
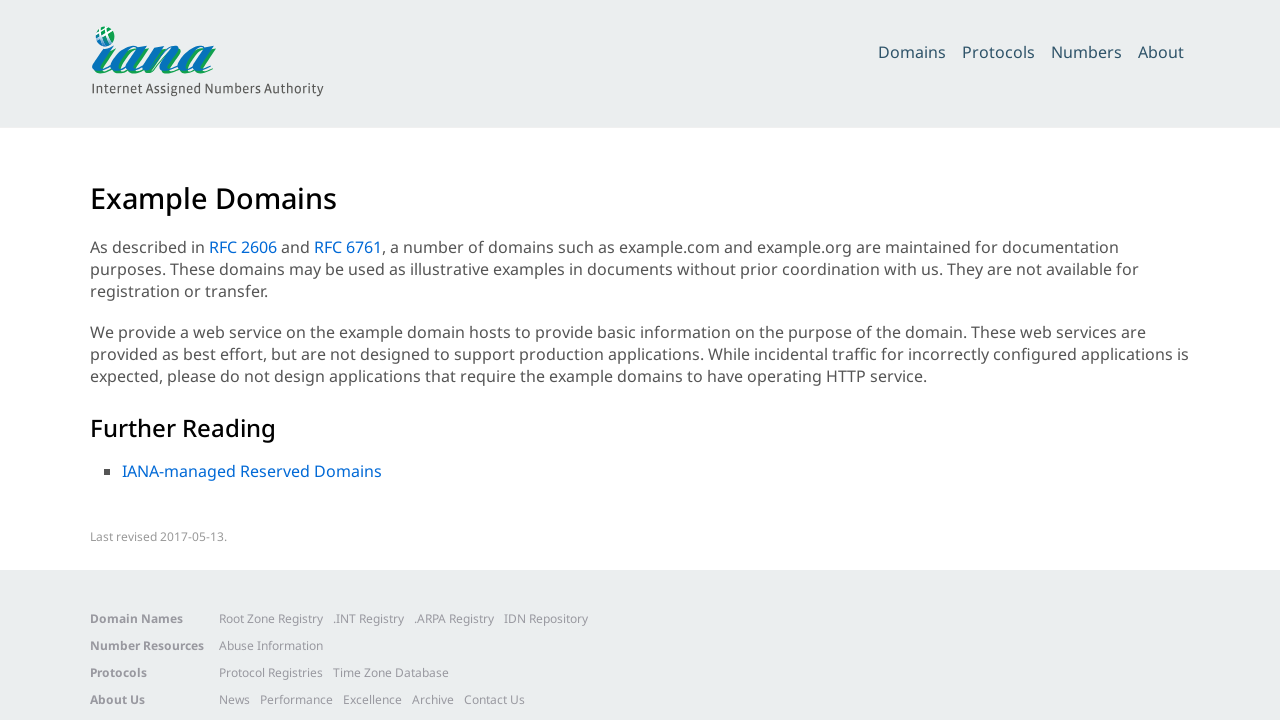

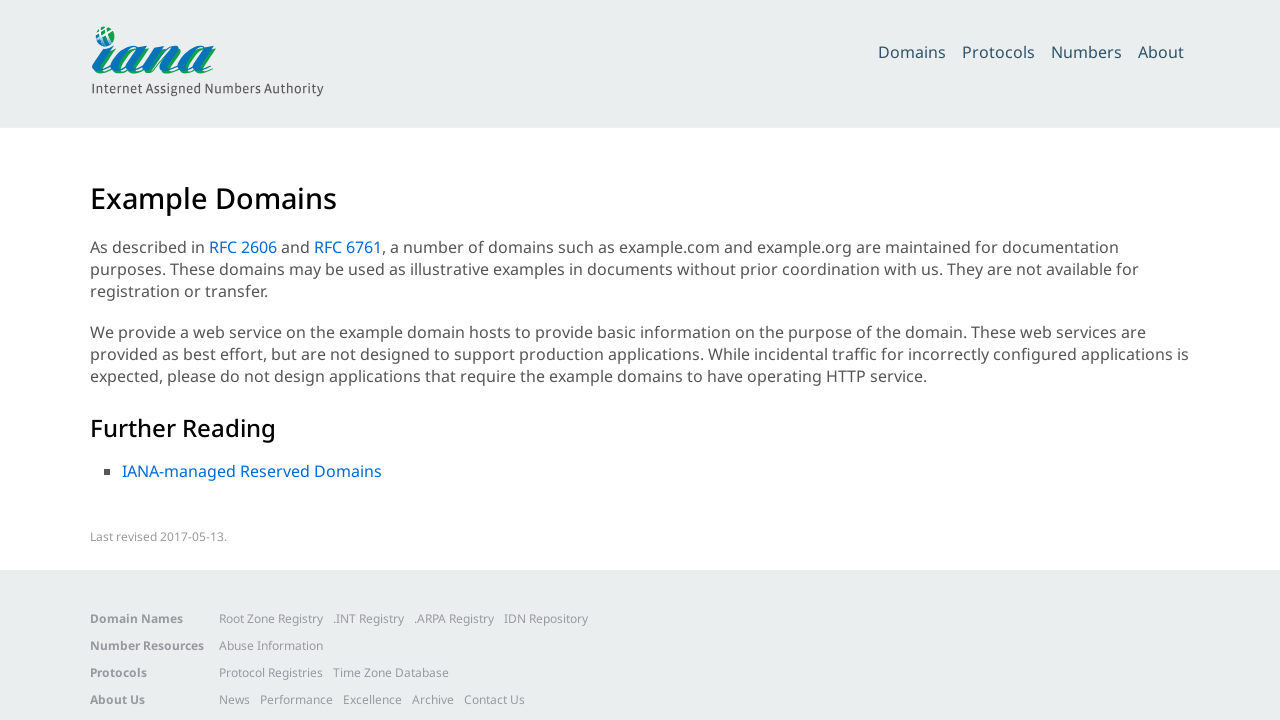